Tests SVG map interaction by navigating to an India map page and clicking on the Tripura state element within the SVG

Starting URL: https://www.amcharts.com/svg-maps/?map=india

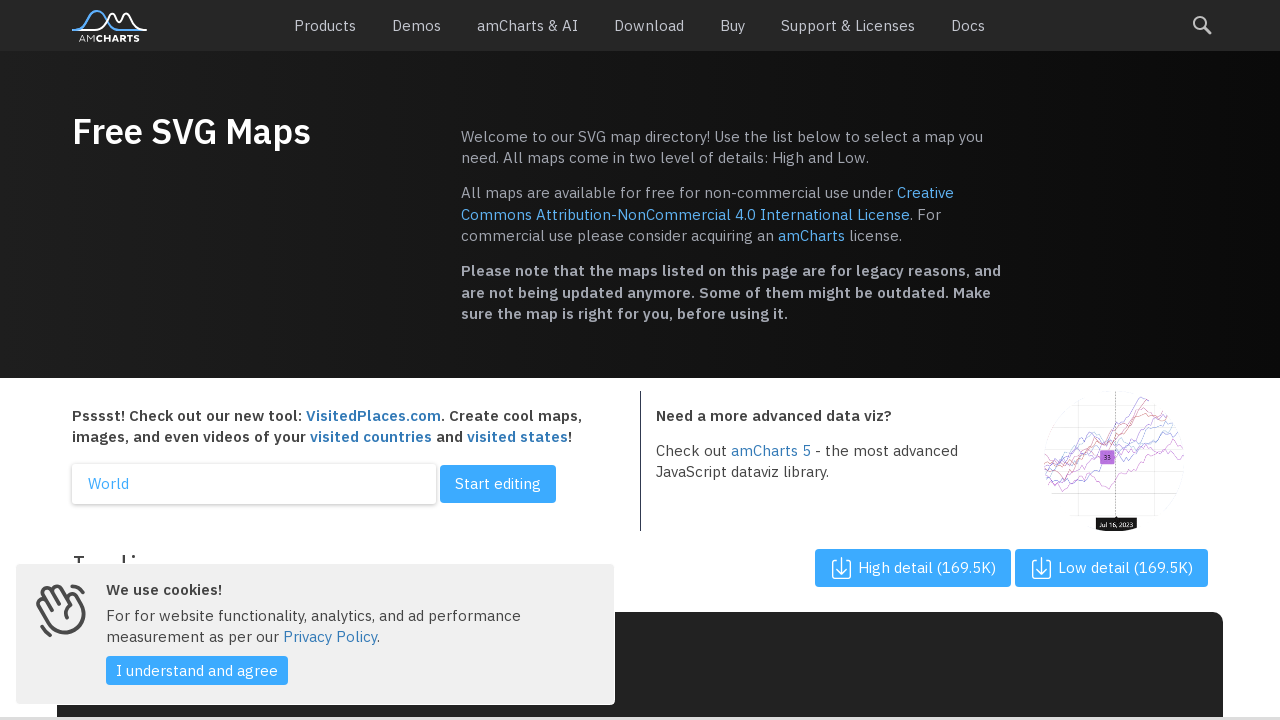

Navigated to India SVG map page
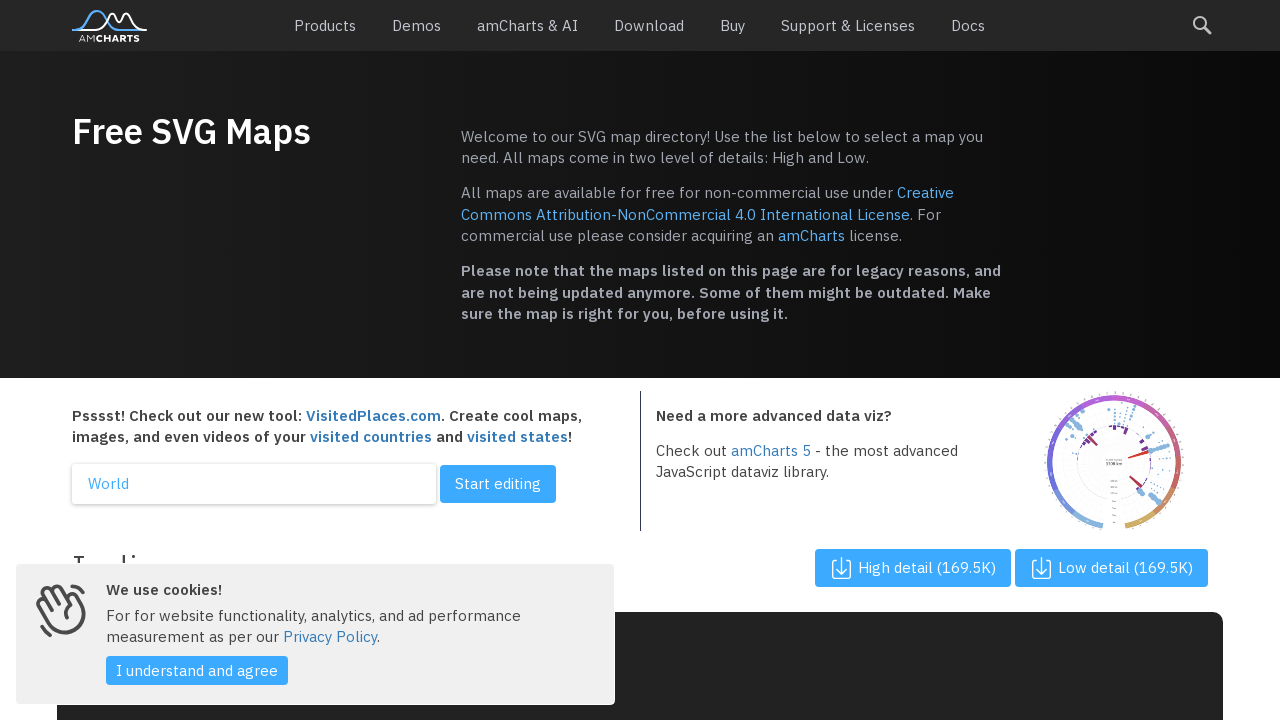

SVG map element loaded
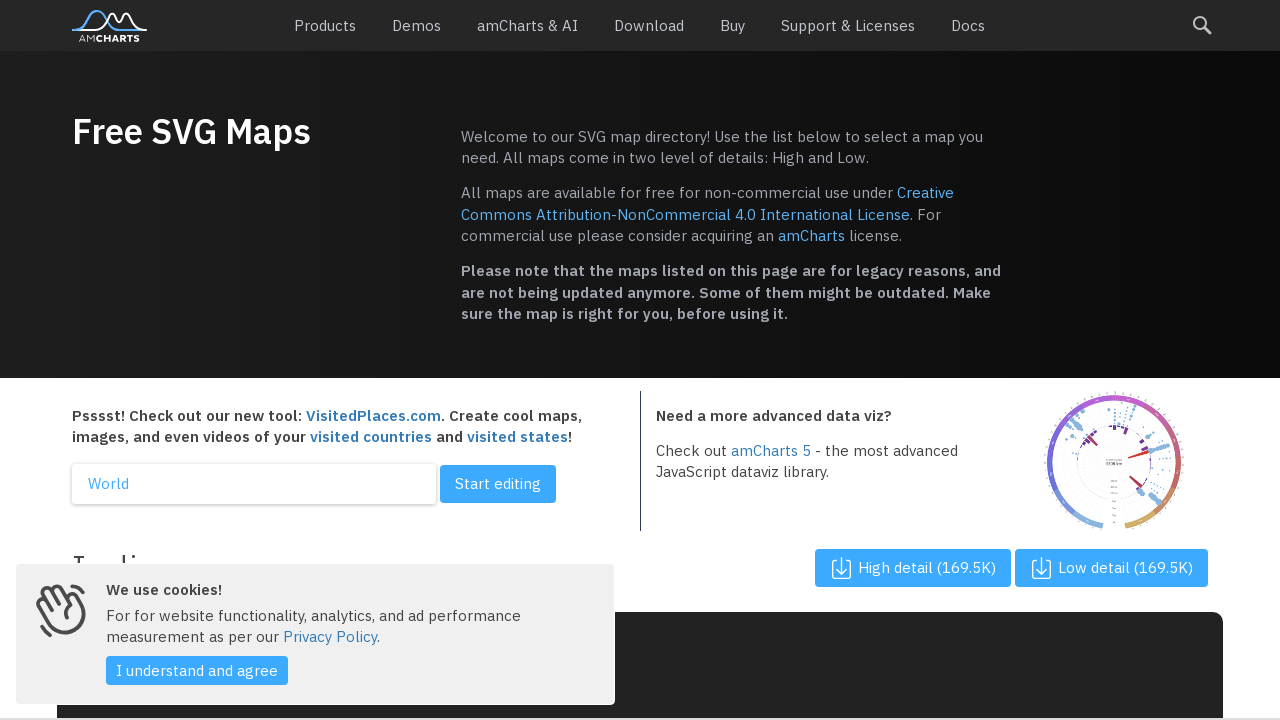

Located all state path elements in SVG map
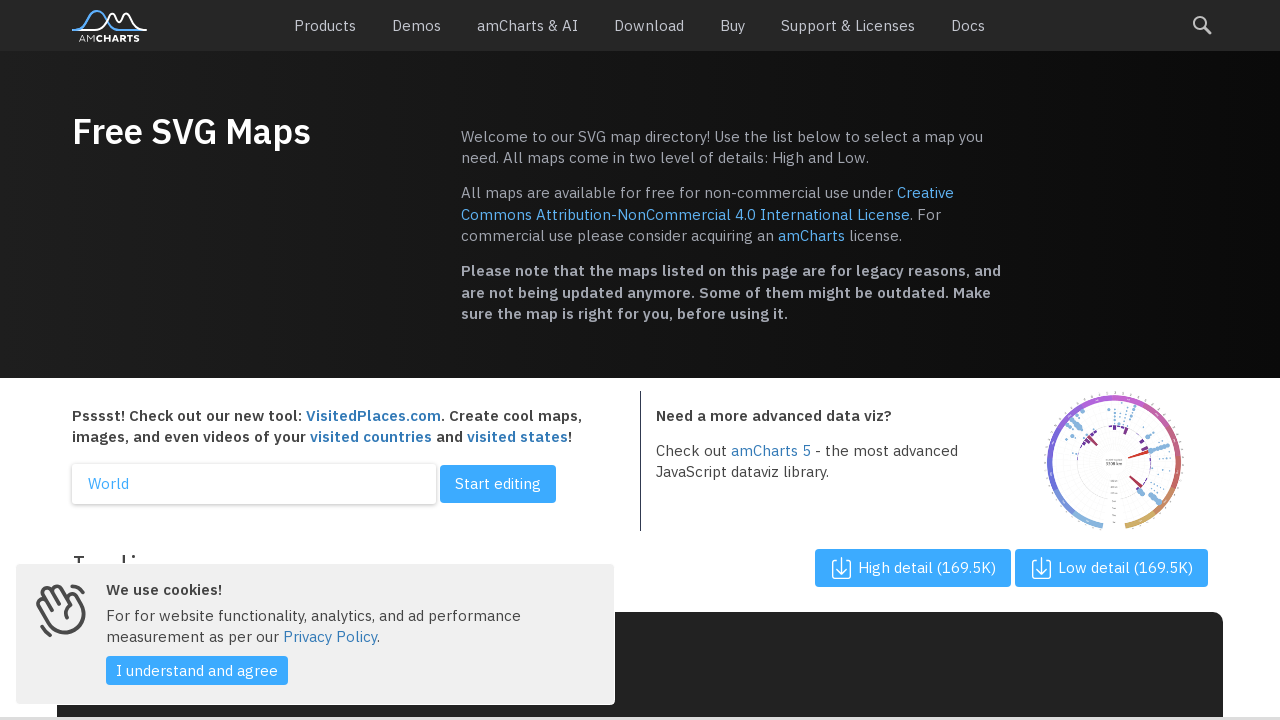

Checked state element with aria-label: None
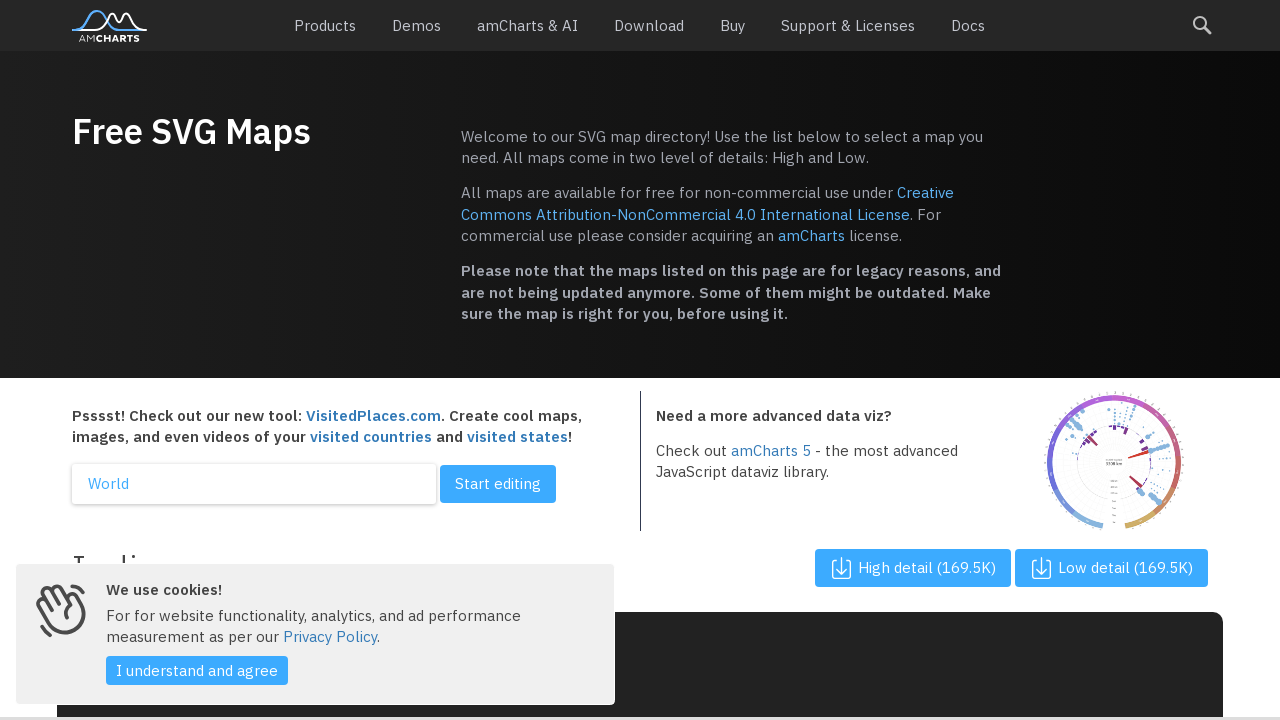

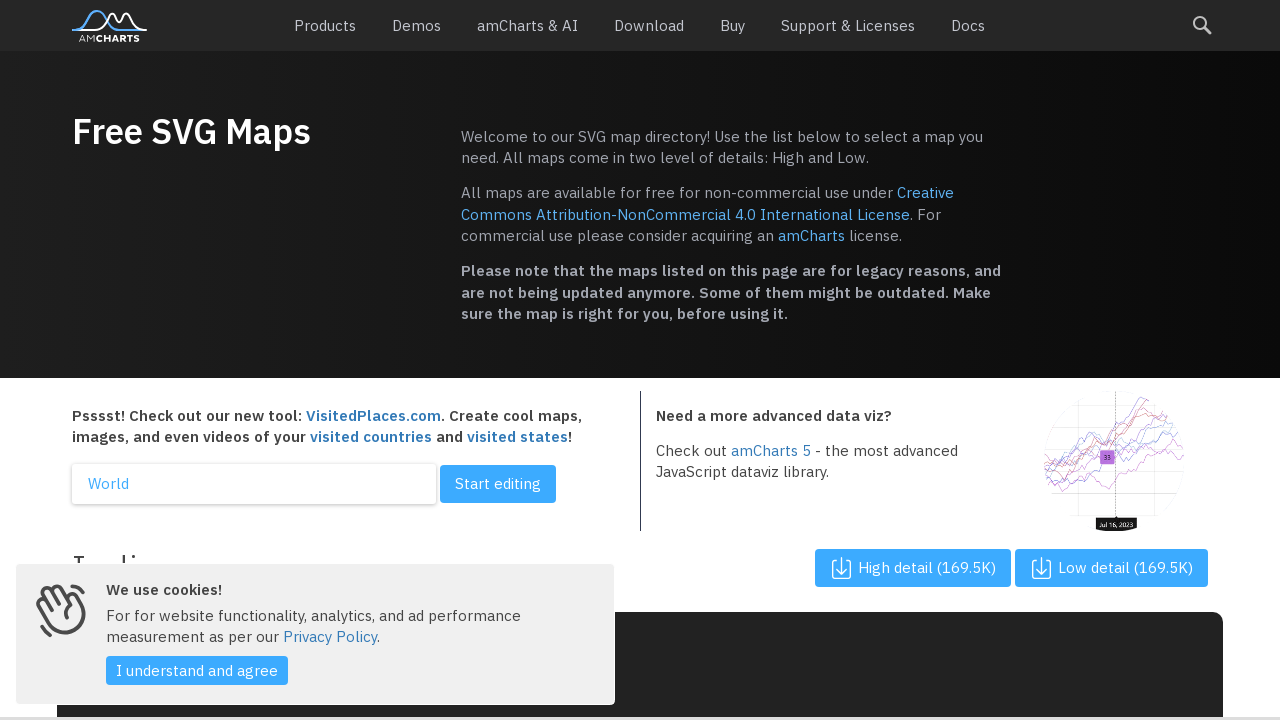